Navigates to JPL Space images page and clicks the full image button to display the featured image

Starting URL: https://data-class-jpl-space.s3.amazonaws.com/JPL_Space/index.html

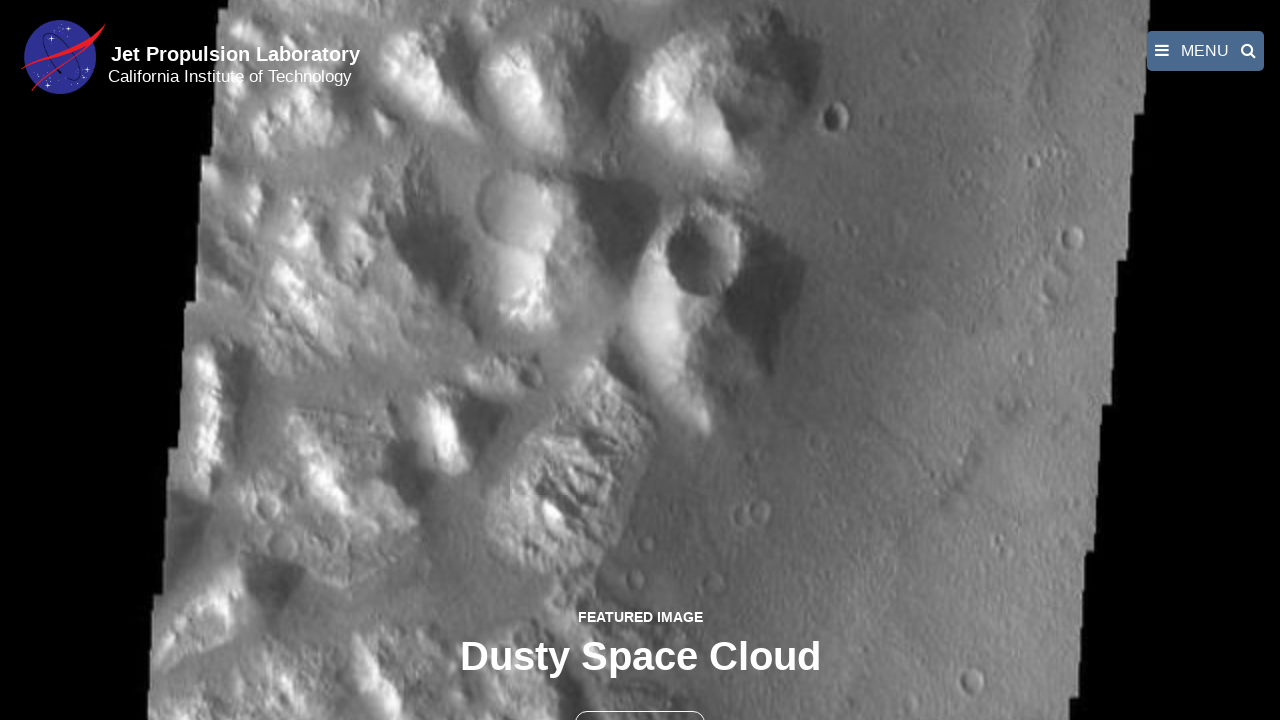

Navigated to JPL Space images page
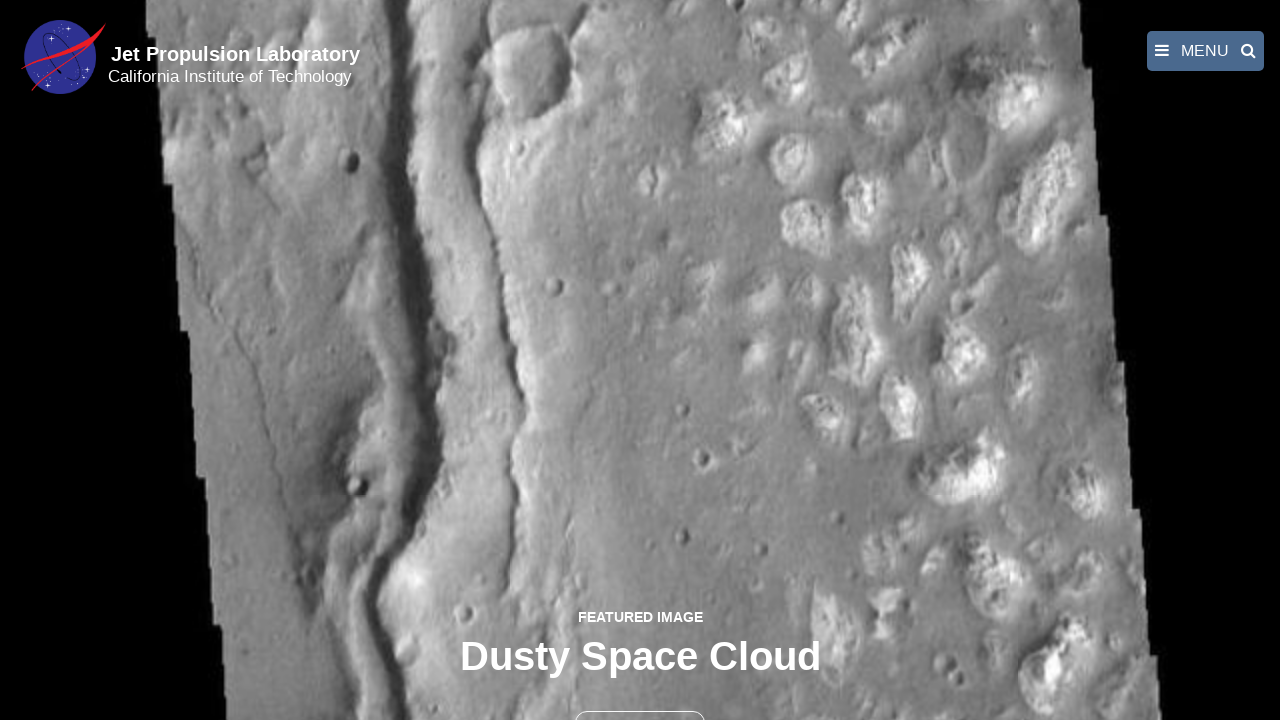

Clicked the full image button to display featured image at (640, 699) on button >> nth=1
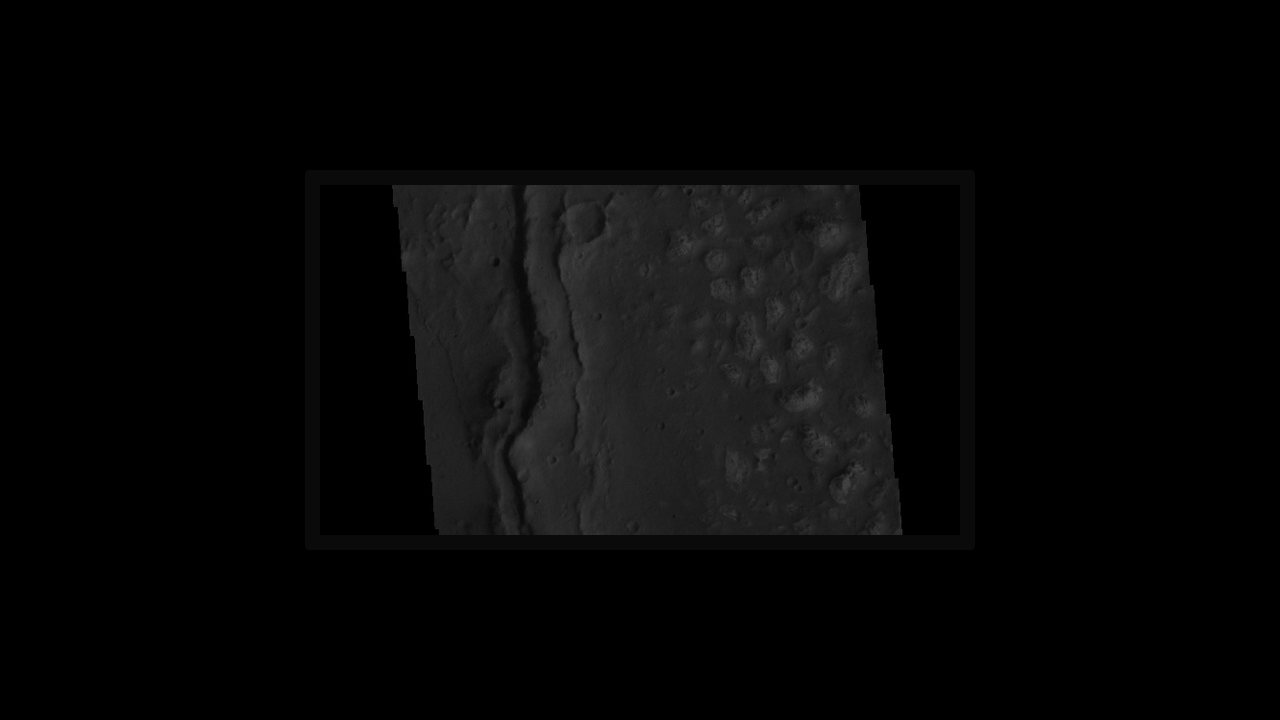

Featured image fully loaded and displayed
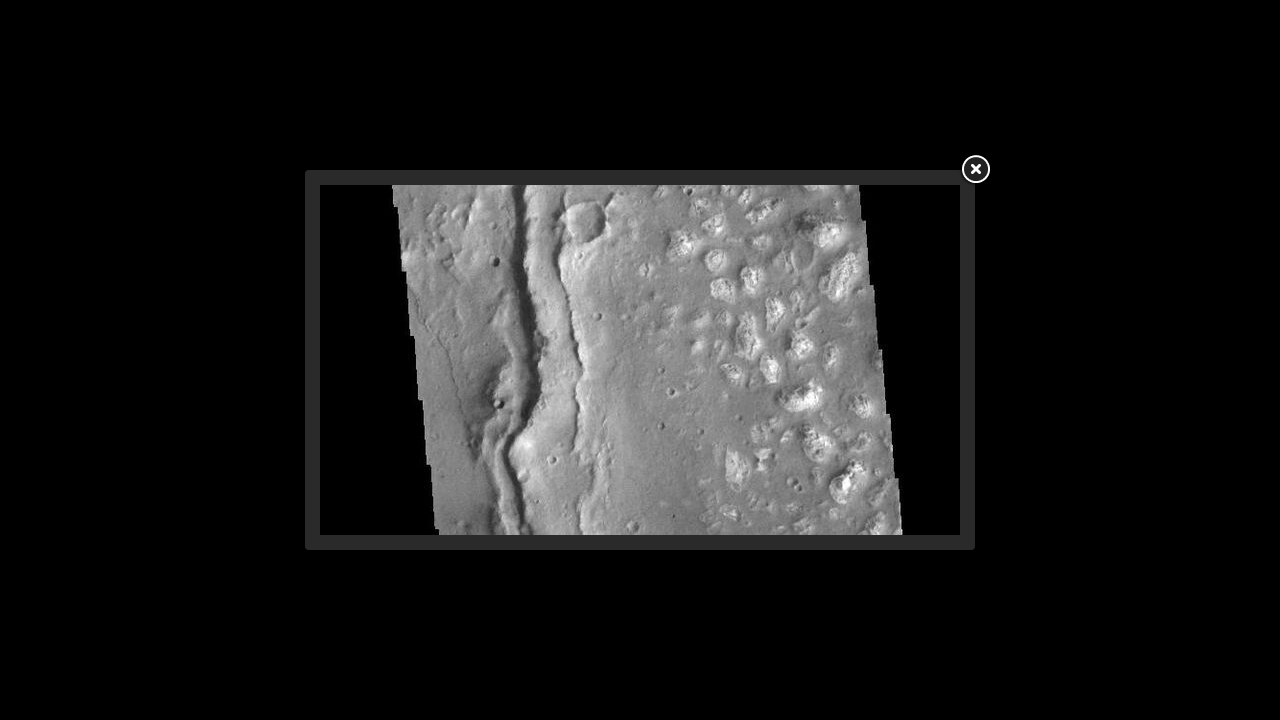

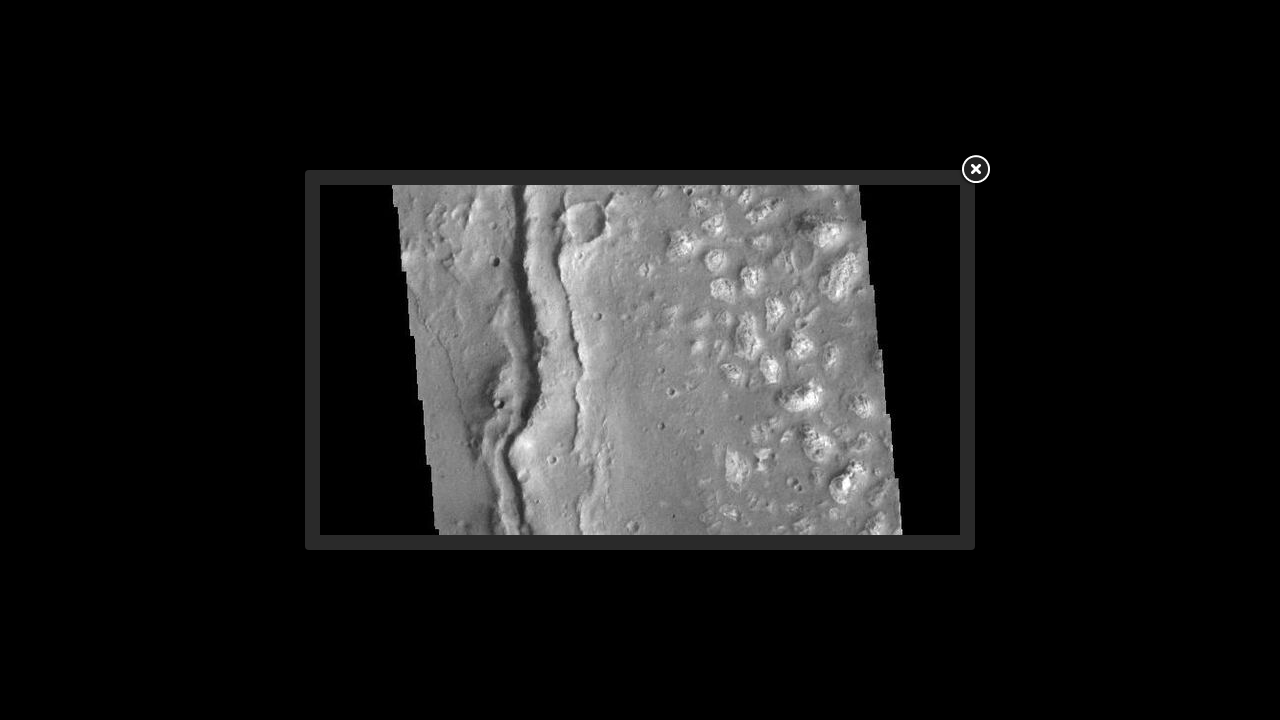